Tests that browser back button works correctly with filter navigation

Starting URL: https://demo.playwright.dev/todomvc

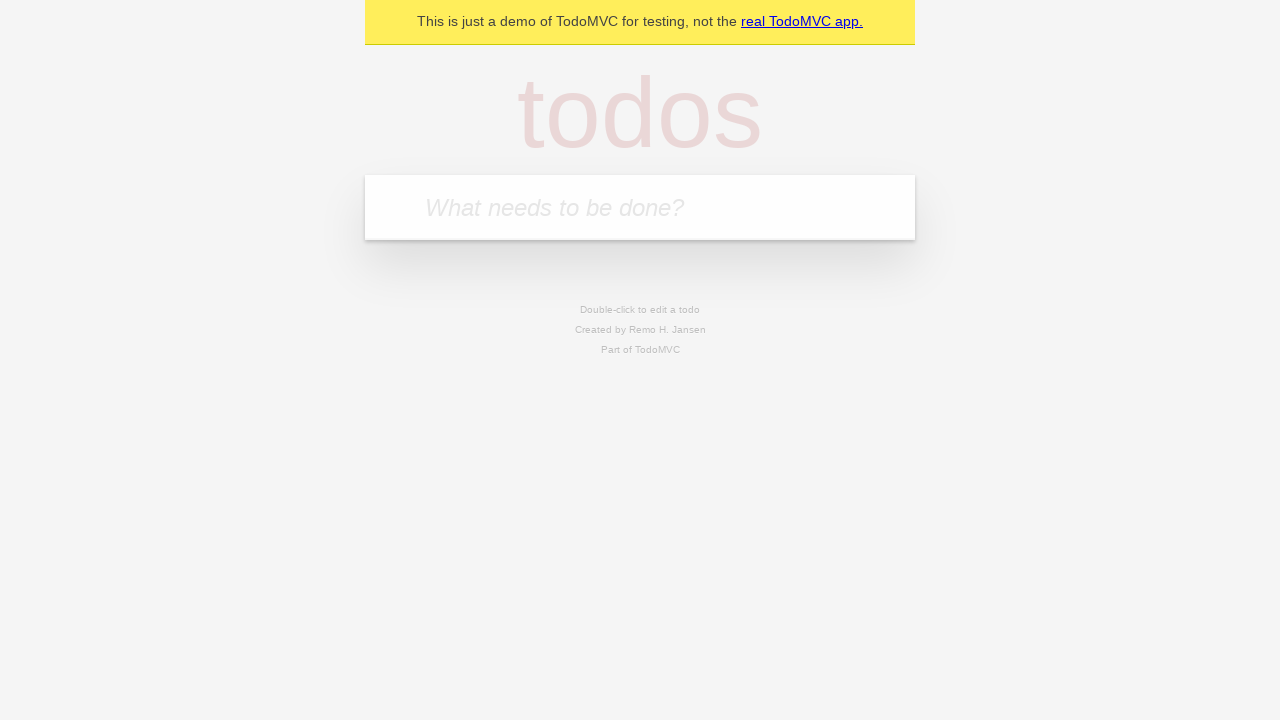

Filled todo input with 'watch monty python' on internal:attr=[placeholder="What needs to be done?"i]
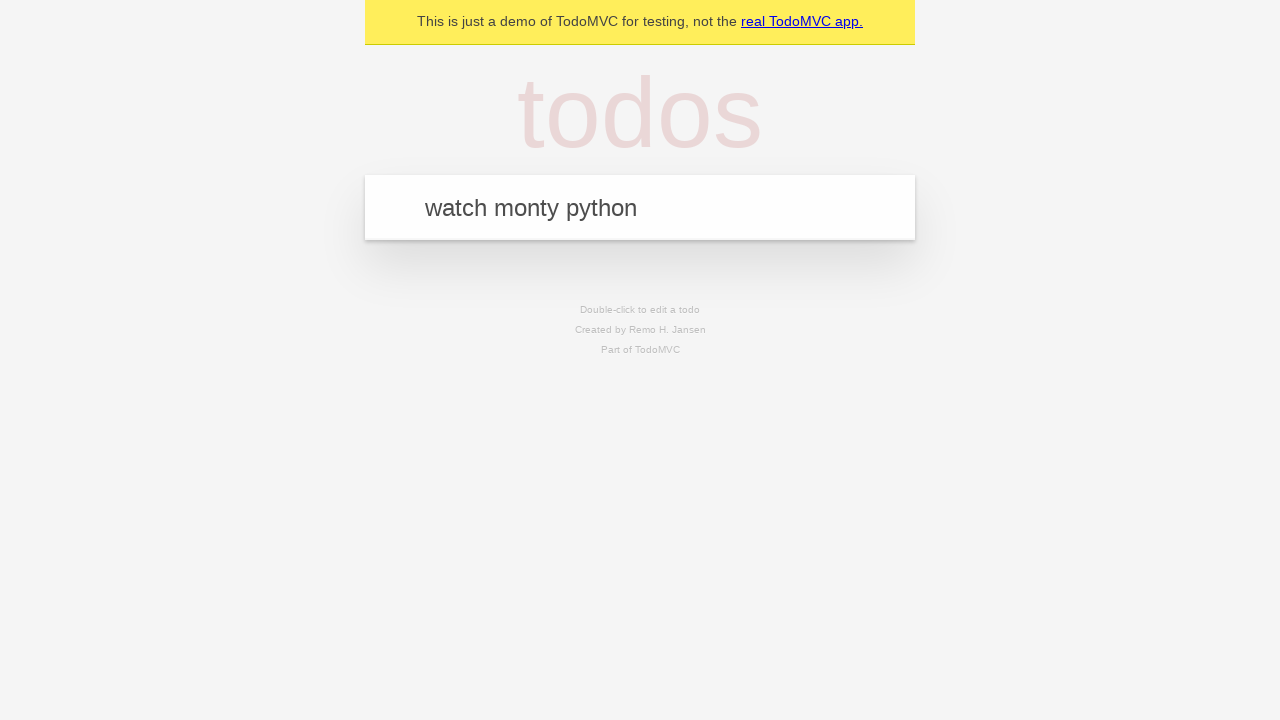

Pressed Enter to add todo 'watch monty python' on internal:attr=[placeholder="What needs to be done?"i]
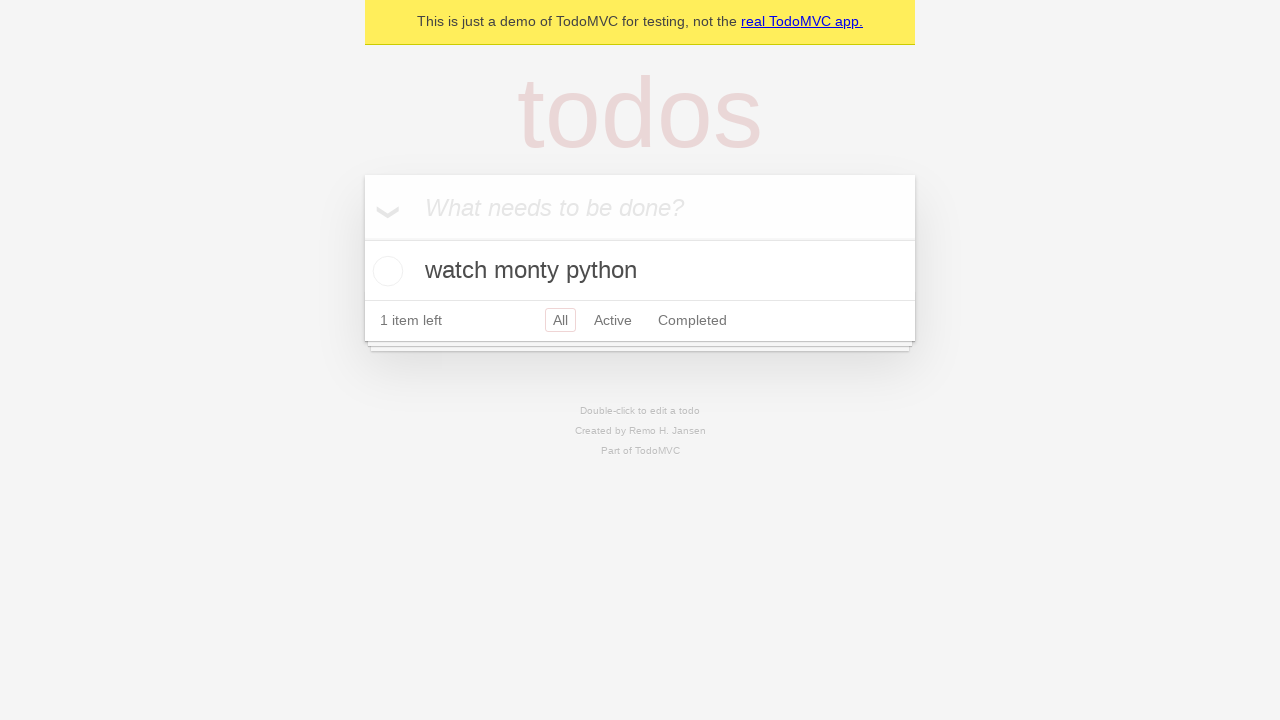

Filled todo input with 'feed the cat' on internal:attr=[placeholder="What needs to be done?"i]
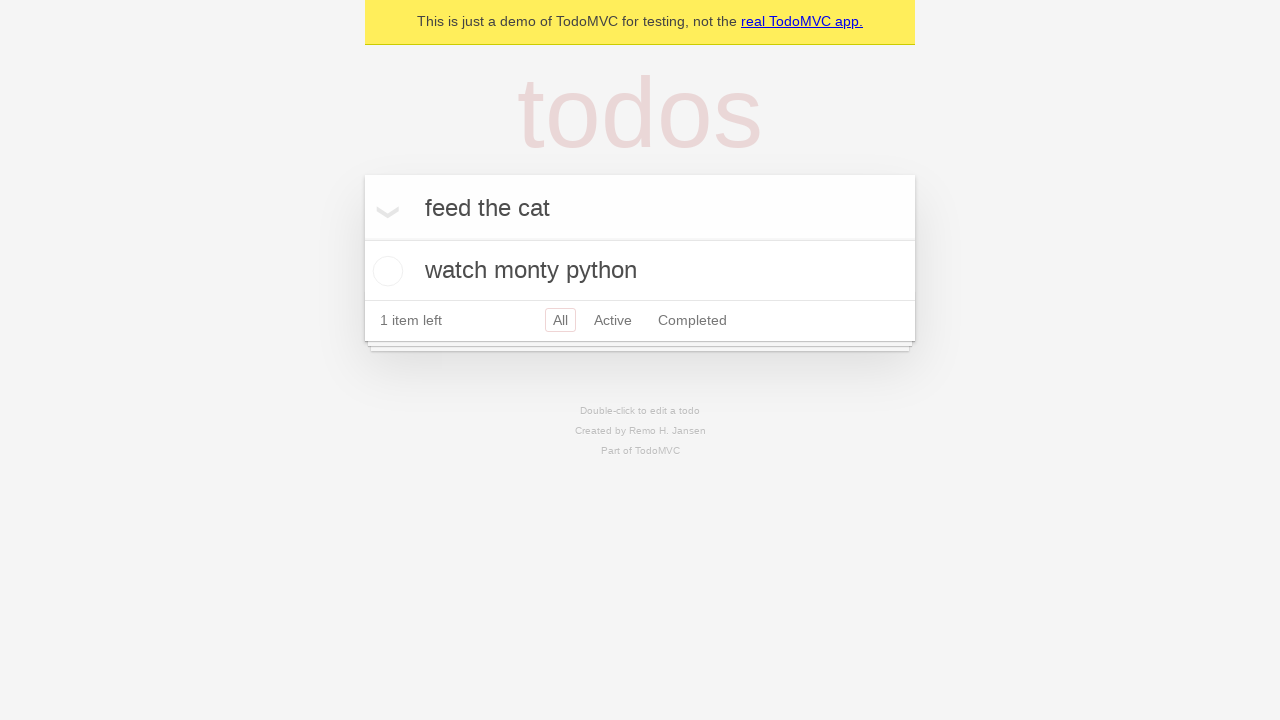

Pressed Enter to add todo 'feed the cat' on internal:attr=[placeholder="What needs to be done?"i]
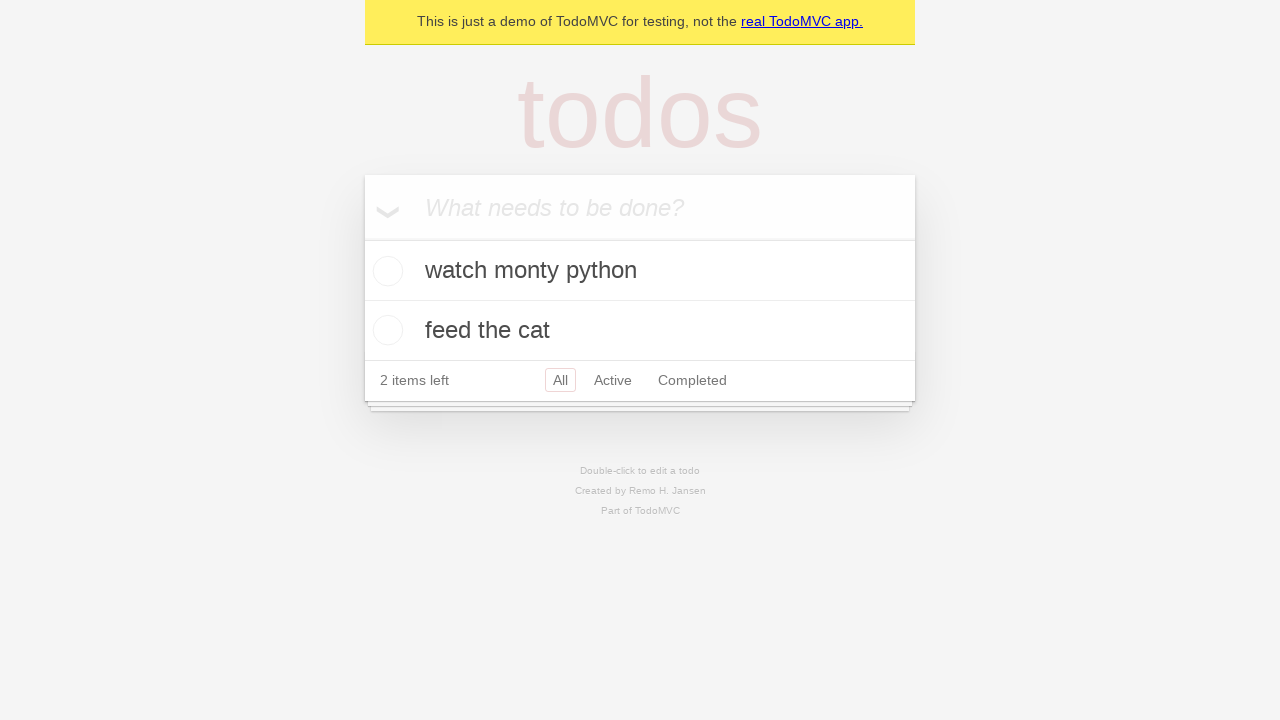

Filled todo input with 'book a doctors appointment' on internal:attr=[placeholder="What needs to be done?"i]
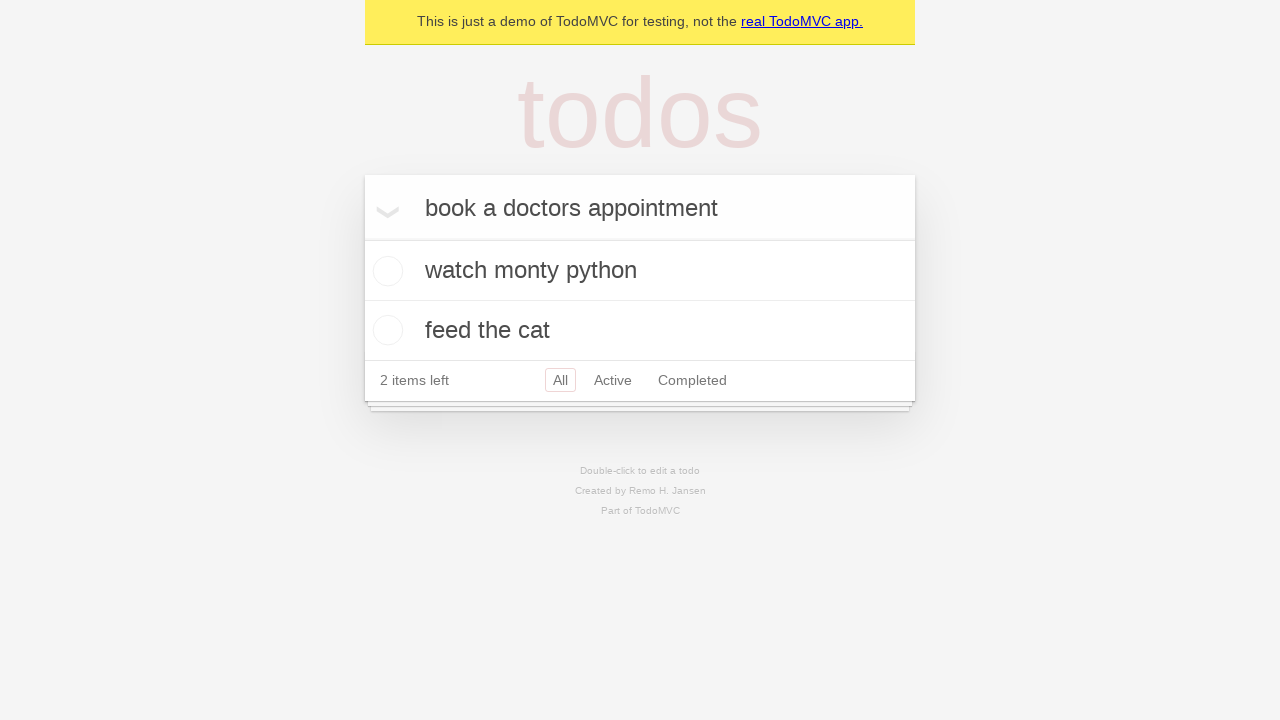

Pressed Enter to add todo 'book a doctors appointment' on internal:attr=[placeholder="What needs to be done?"i]
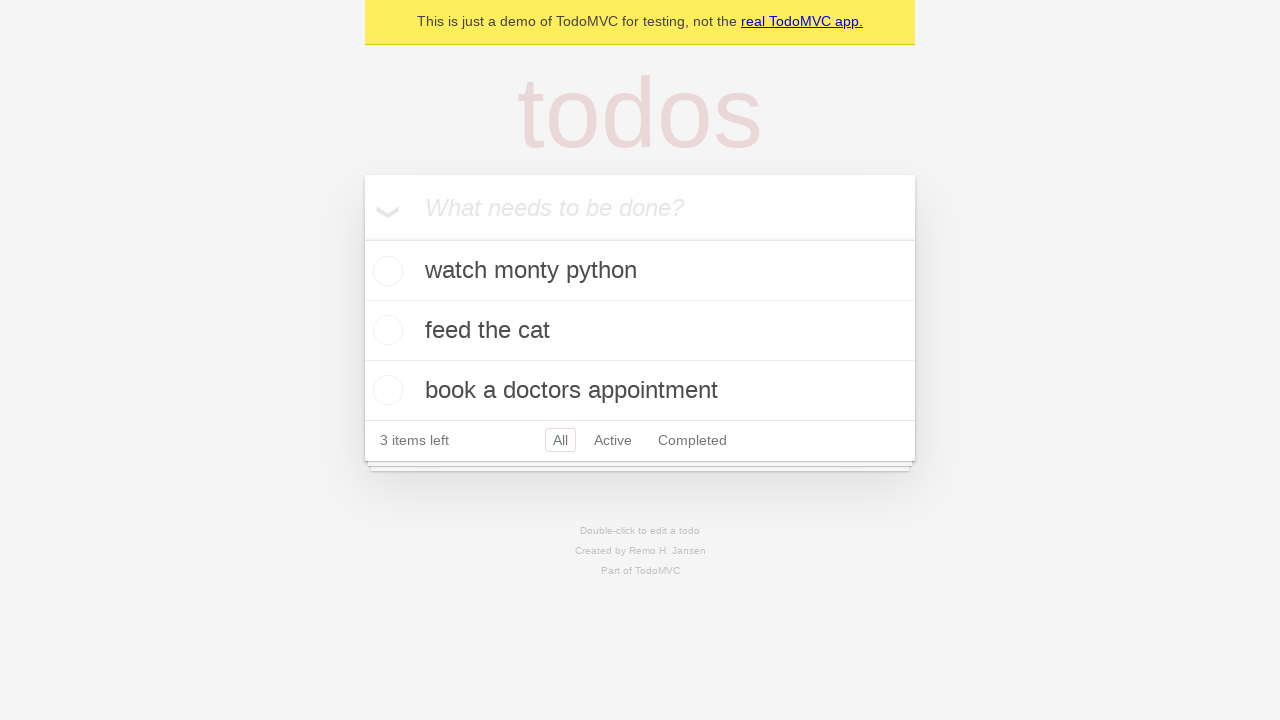

Checked the second todo item at (385, 330) on internal:testid=[data-testid="todo-item"s] >> nth=1 >> internal:role=checkbox
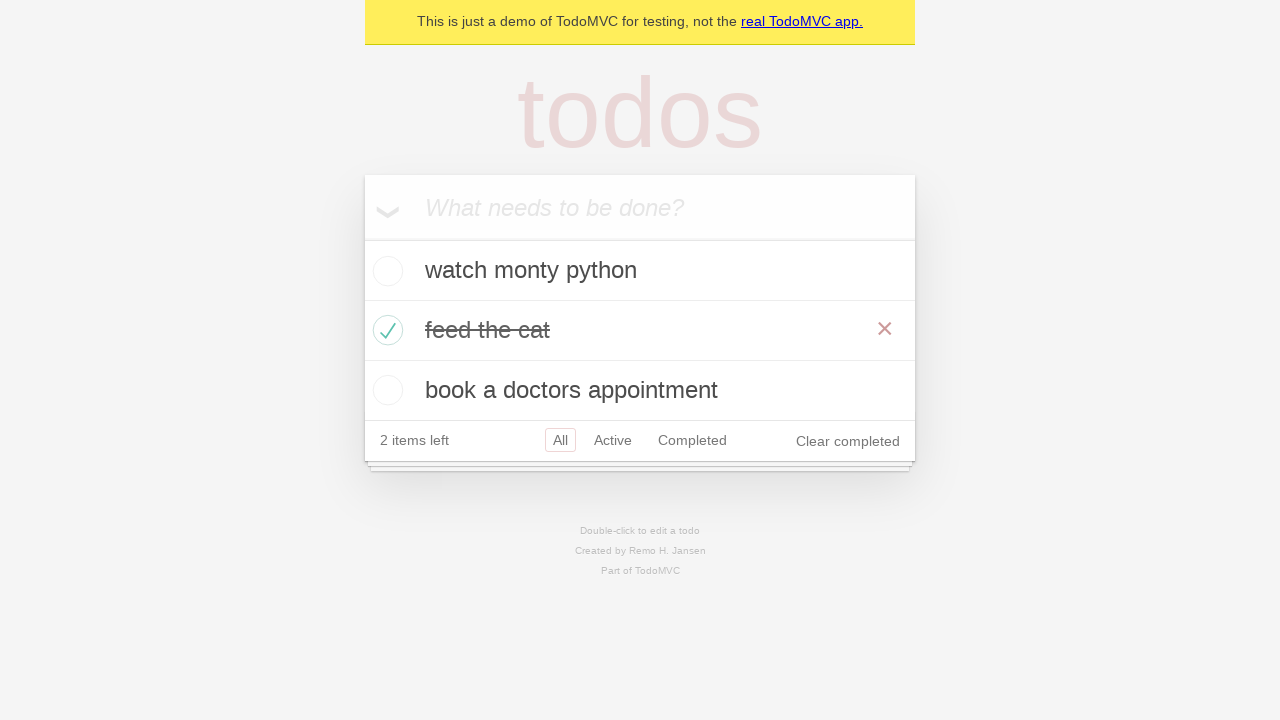

Clicked 'All' filter link at (560, 440) on internal:role=link[name="All"i]
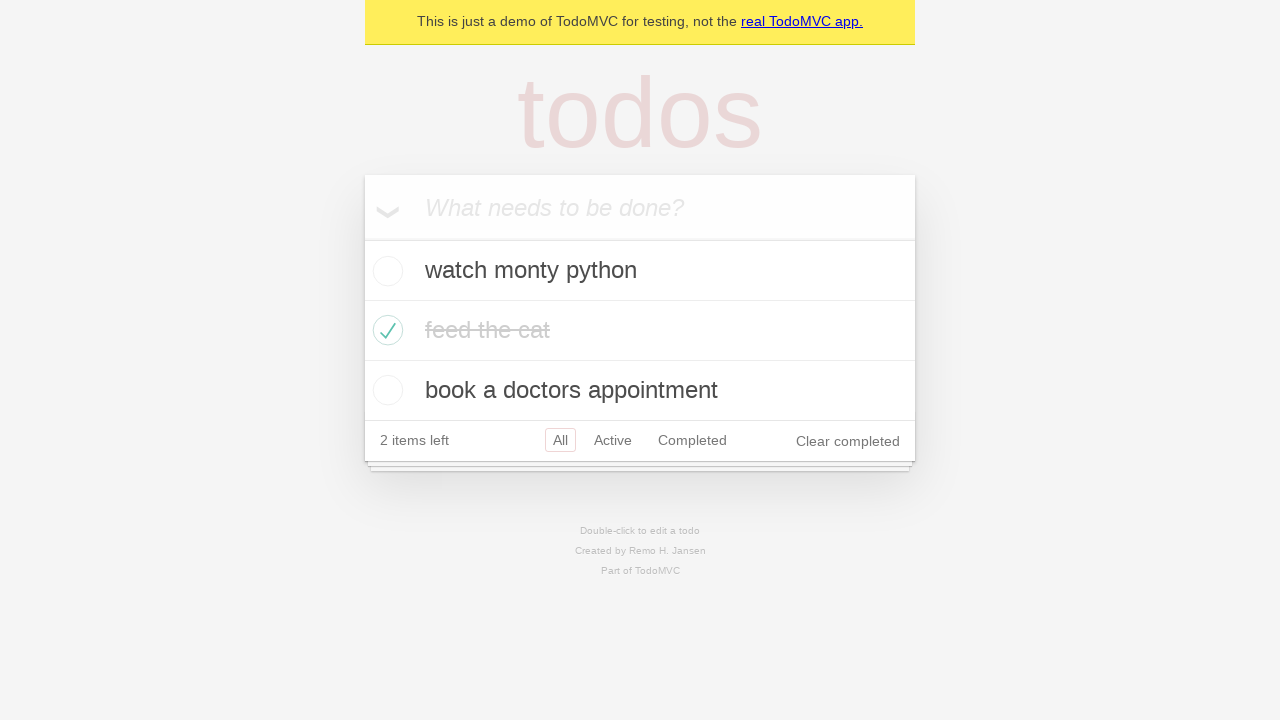

Clicked 'Active' filter link at (613, 440) on internal:role=link[name="Active"i]
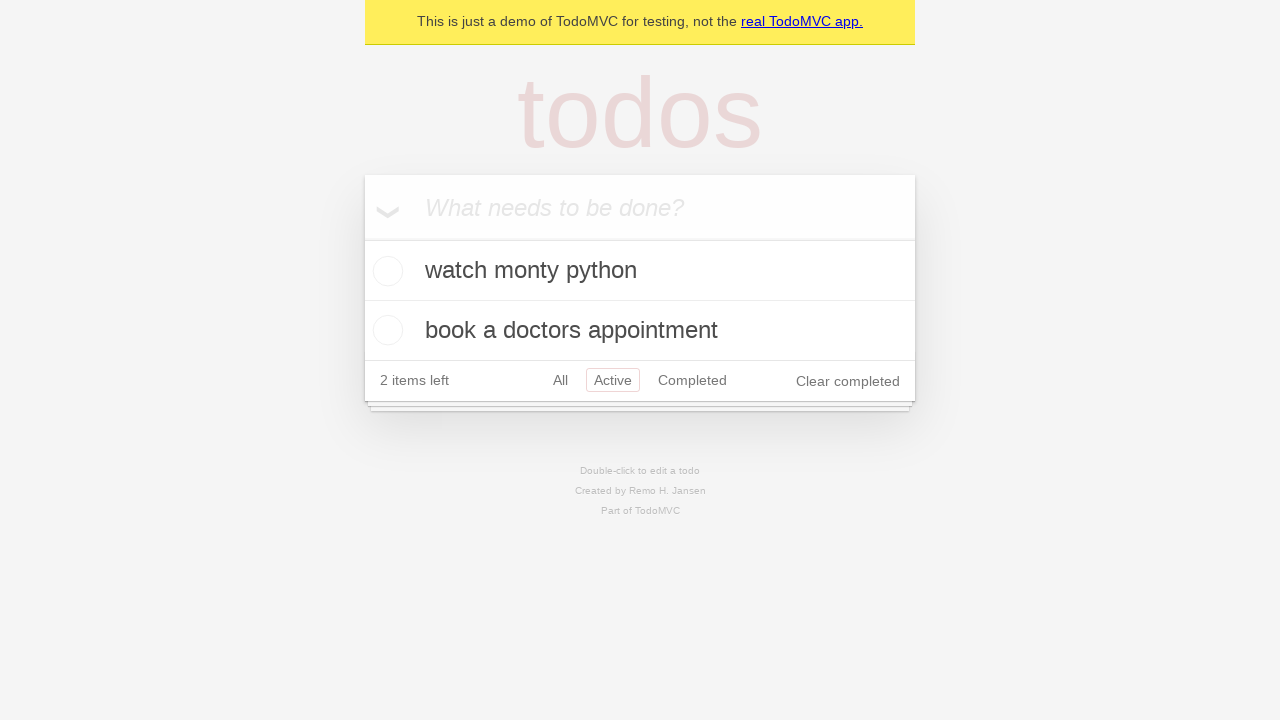

Clicked 'Completed' filter link at (692, 380) on internal:role=link[name="Completed"i]
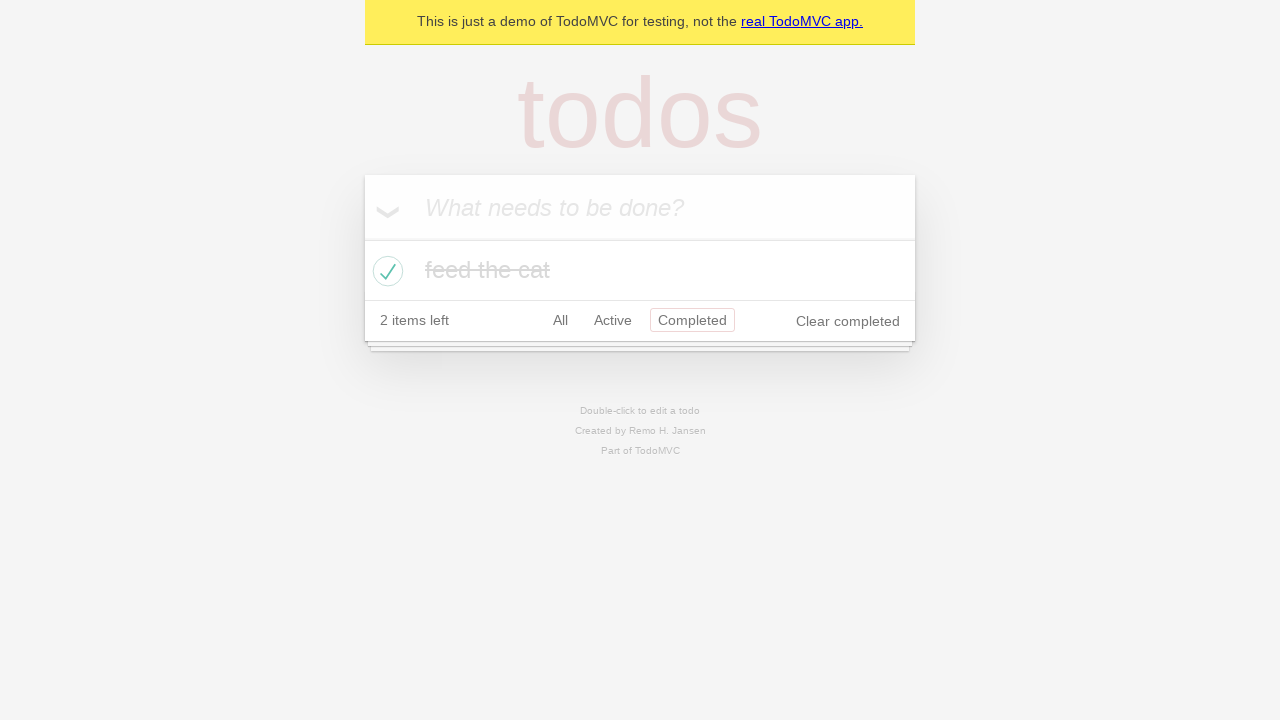

Navigated back using browser back button (from Completed to Active)
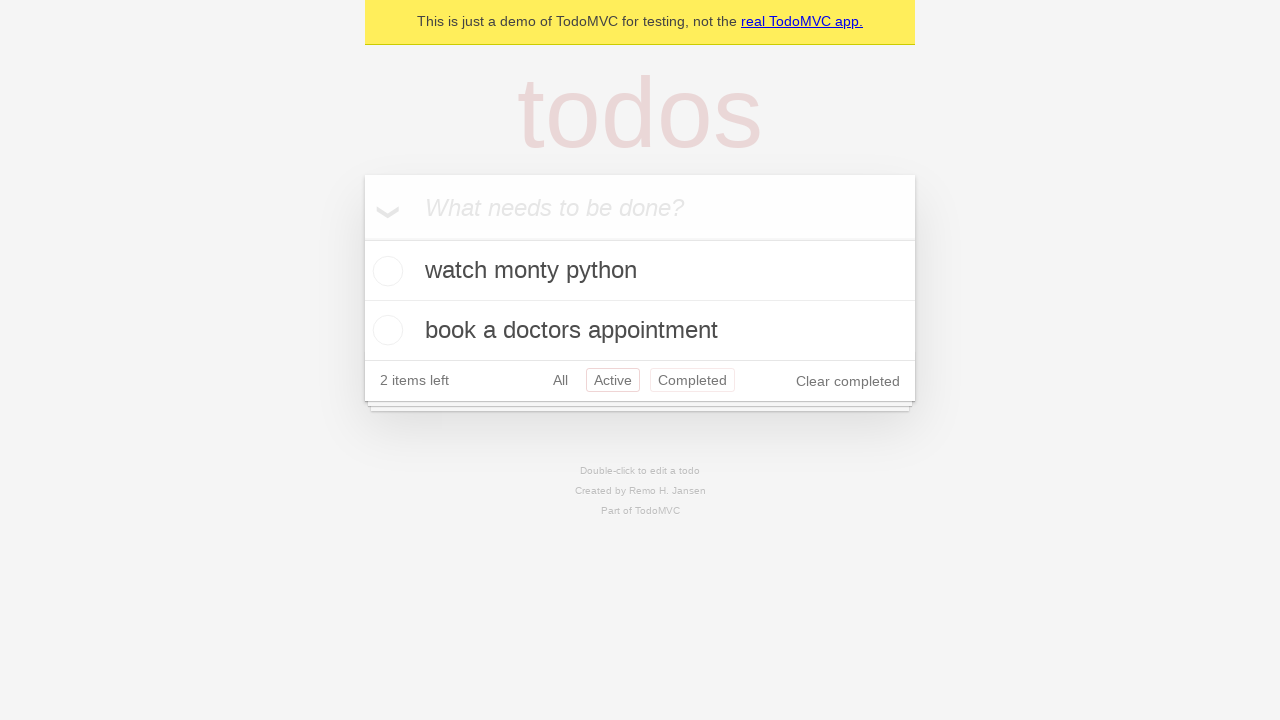

Navigated back using browser back button (from Active to All)
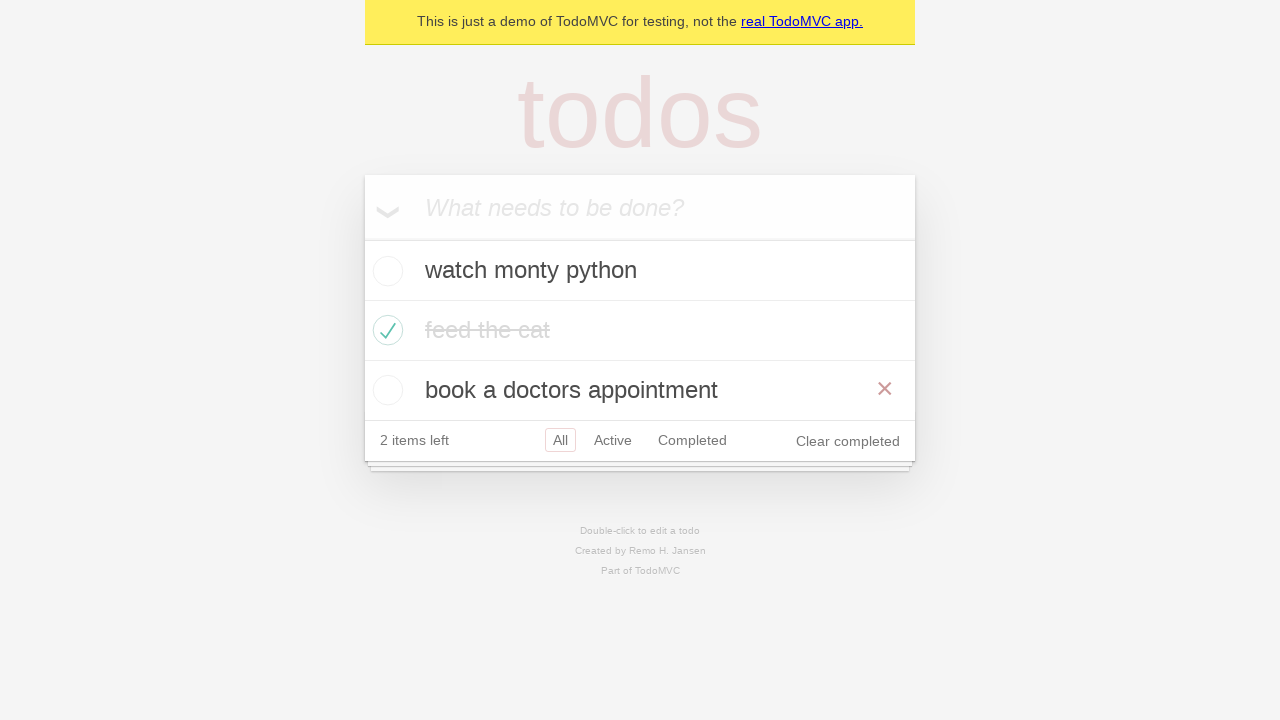

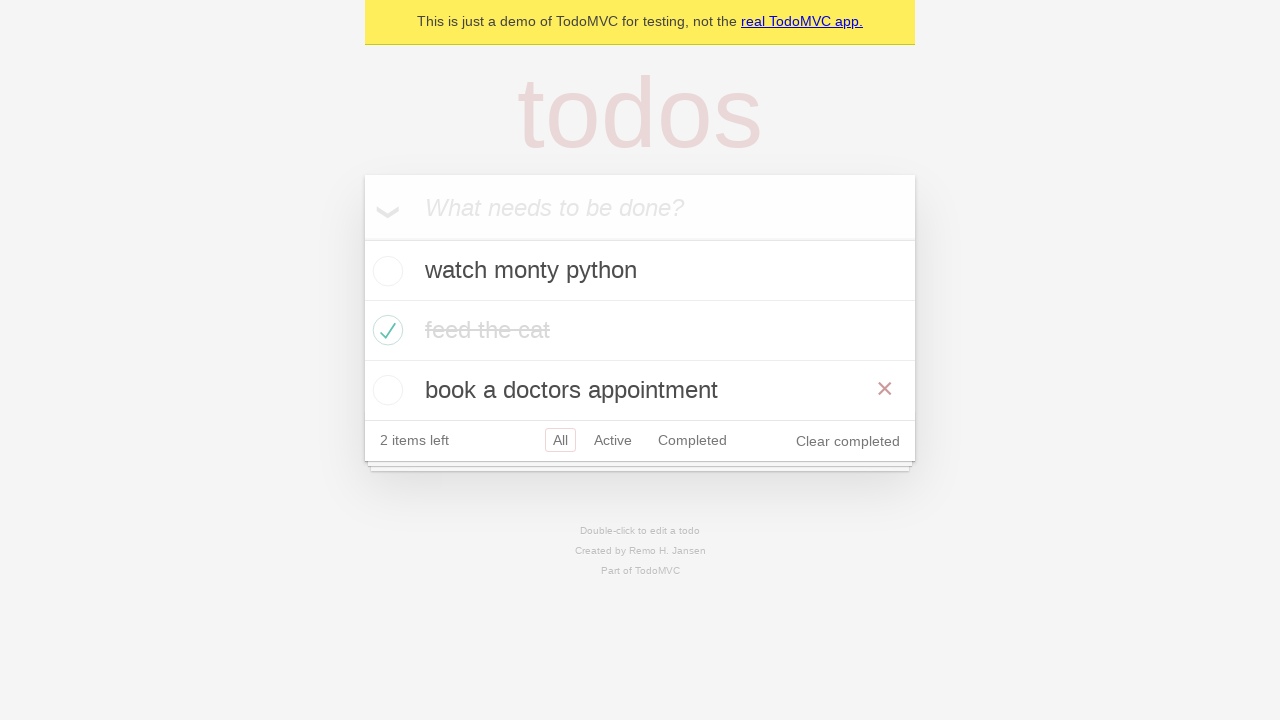